Tests keyboard actions by entering text in the first input field, selecting all, copying it, and pasting into the second input field using keyboard shortcuts

Starting URL: https://text-compare.com/

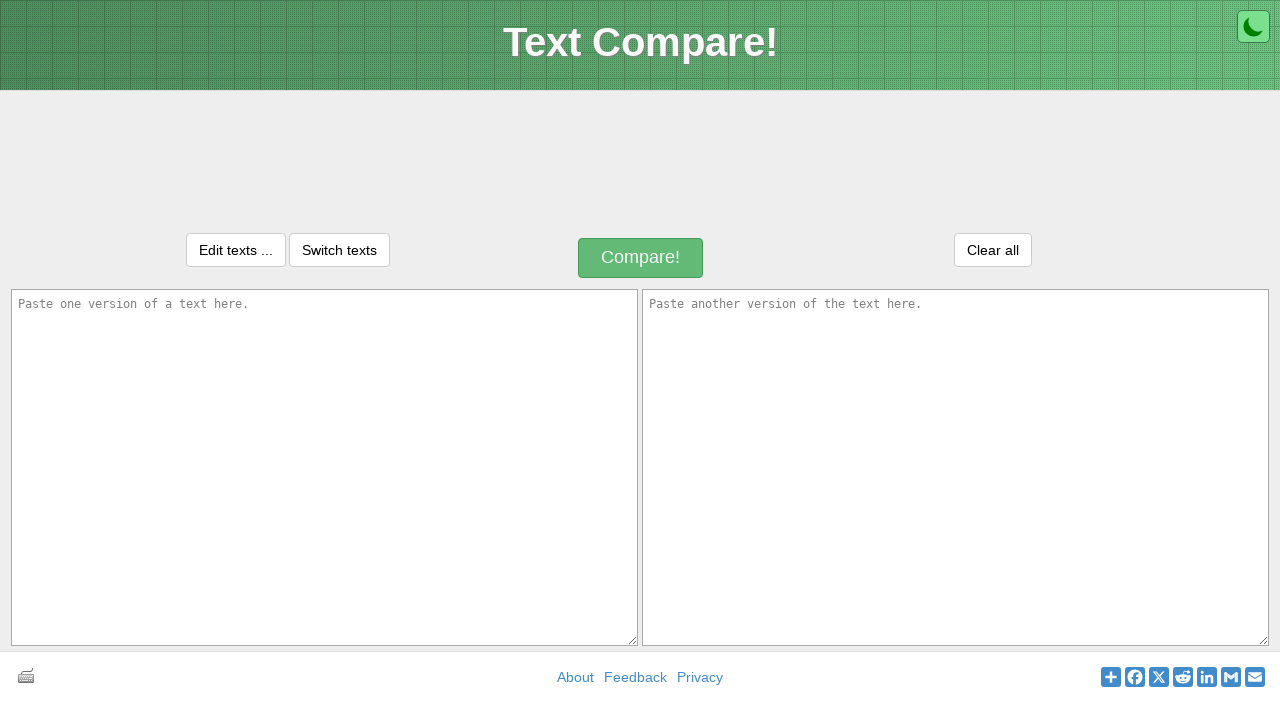

Filled first input field with text 'Pradeep is going to be recommend in this attempt:' on #inputText1
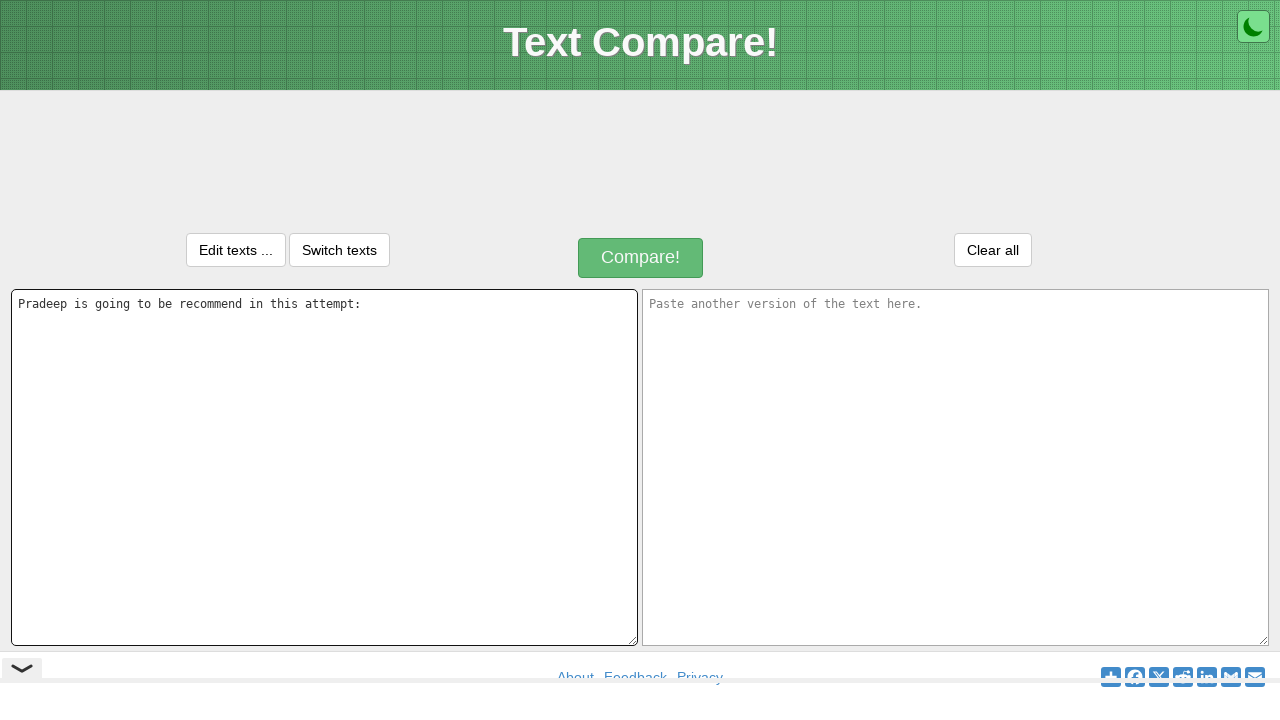

Clicked on first input field to focus it at (324, 467) on #inputText1
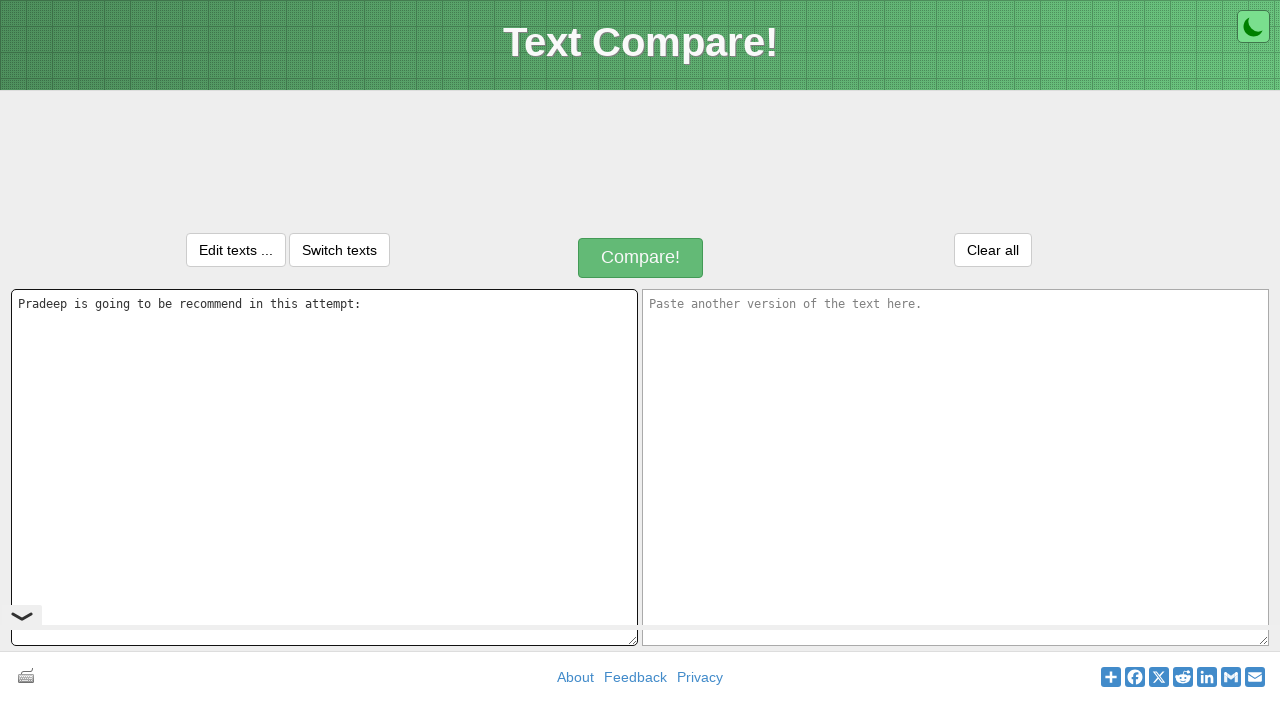

Pressed Ctrl+A to select all text in first input field
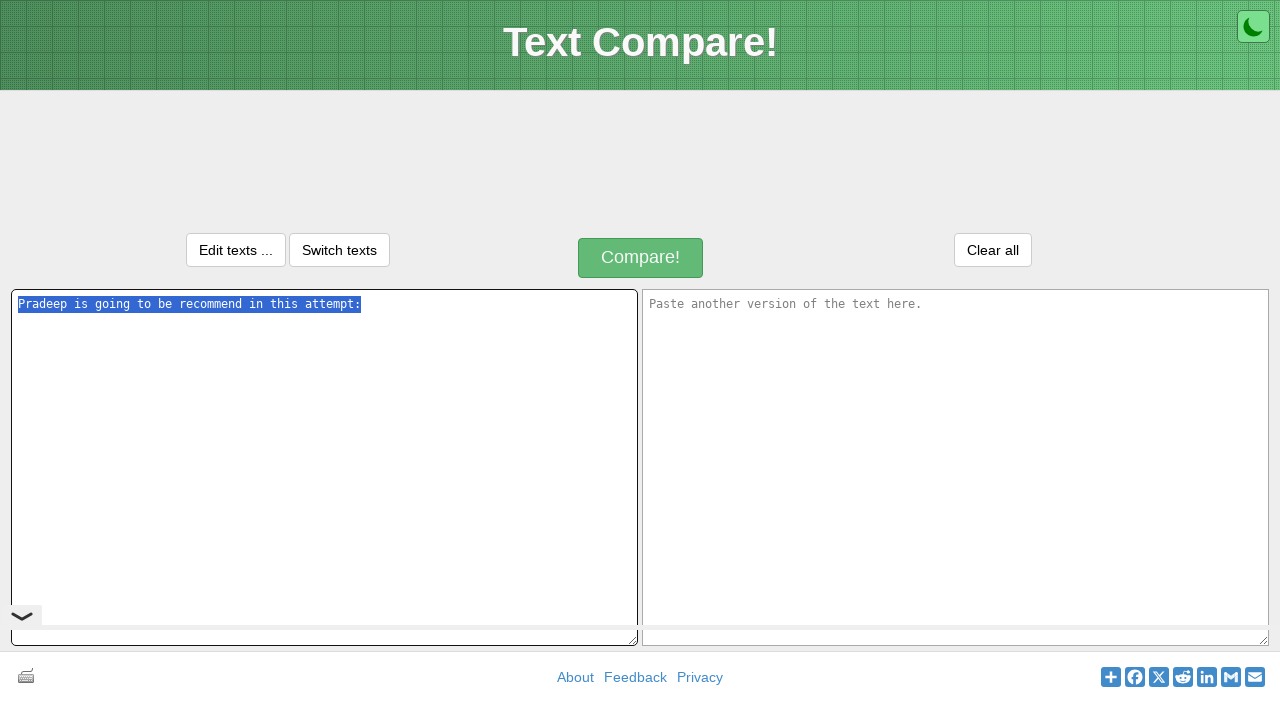

Pressed Ctrl+C to copy selected text
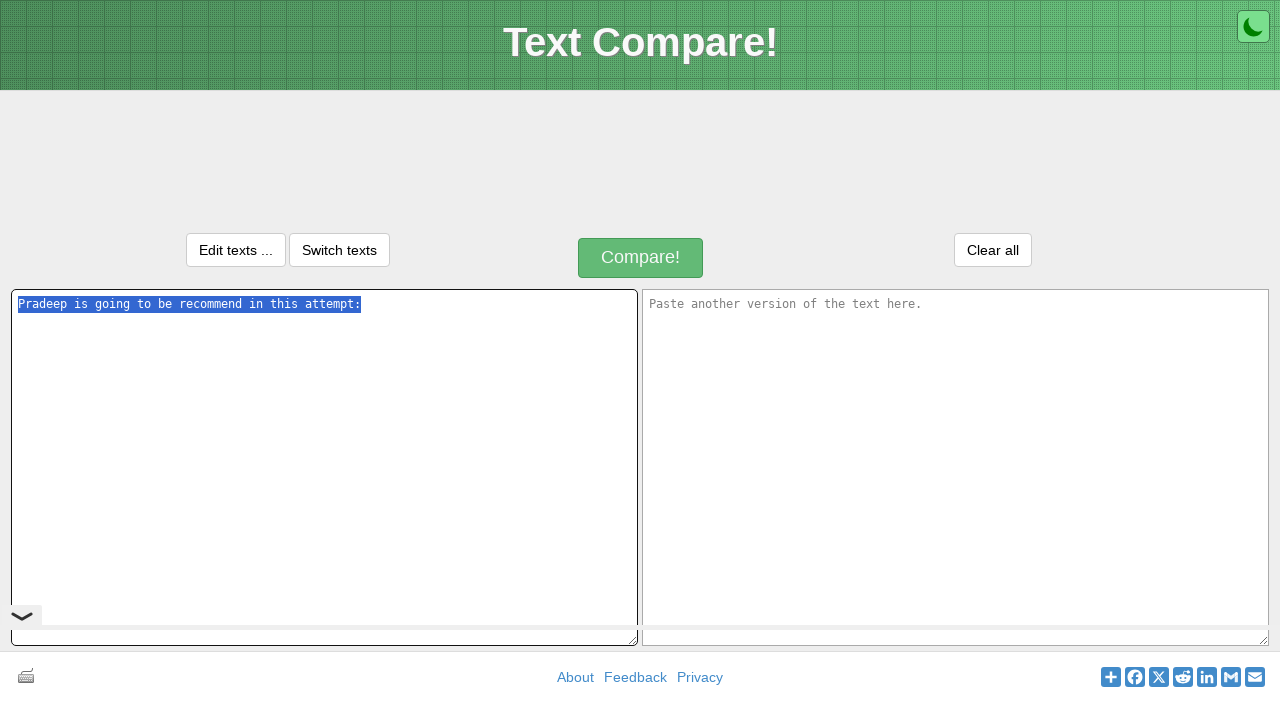

Pressed Tab to move focus to second input field
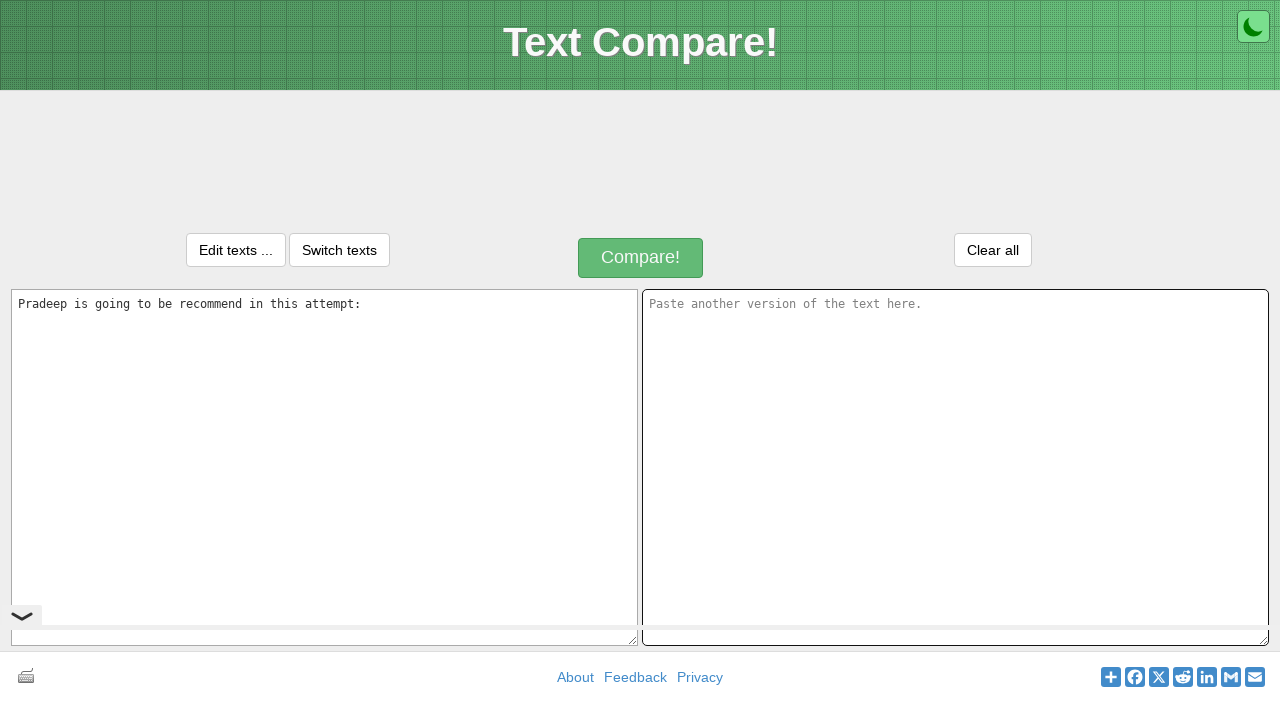

Pressed Ctrl+V to paste text into second input field
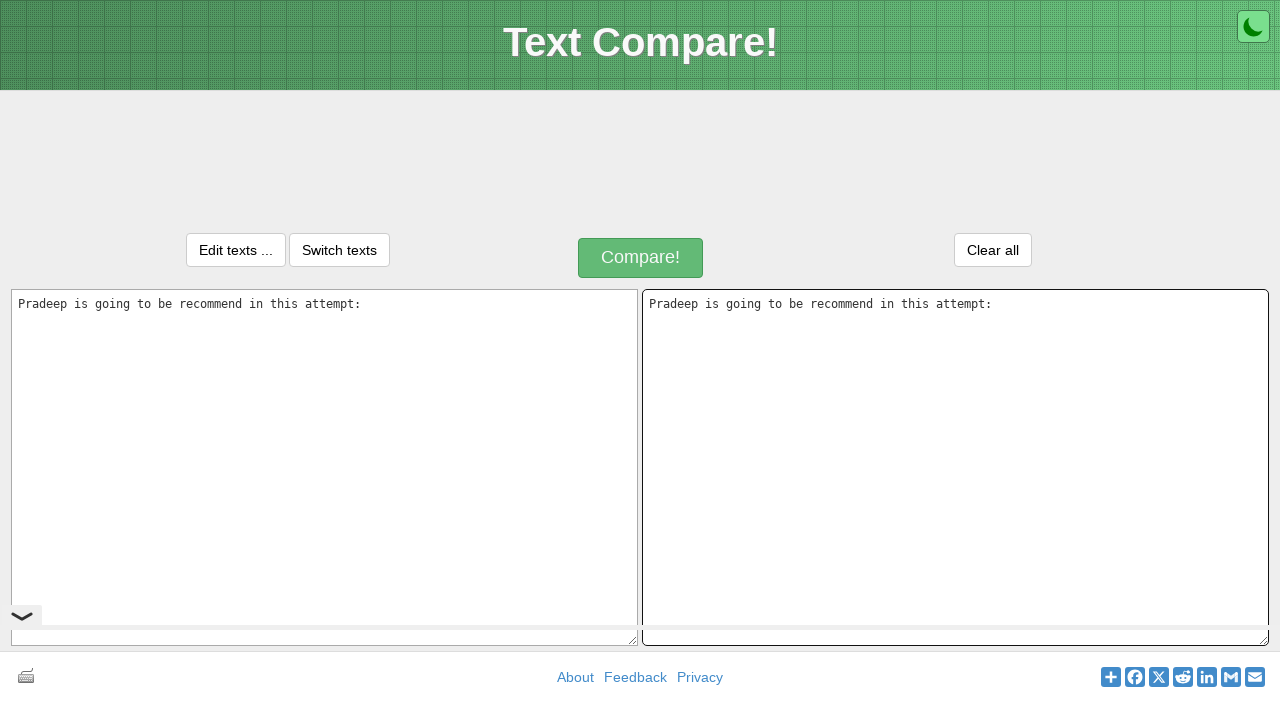

Retrieved value from first input field
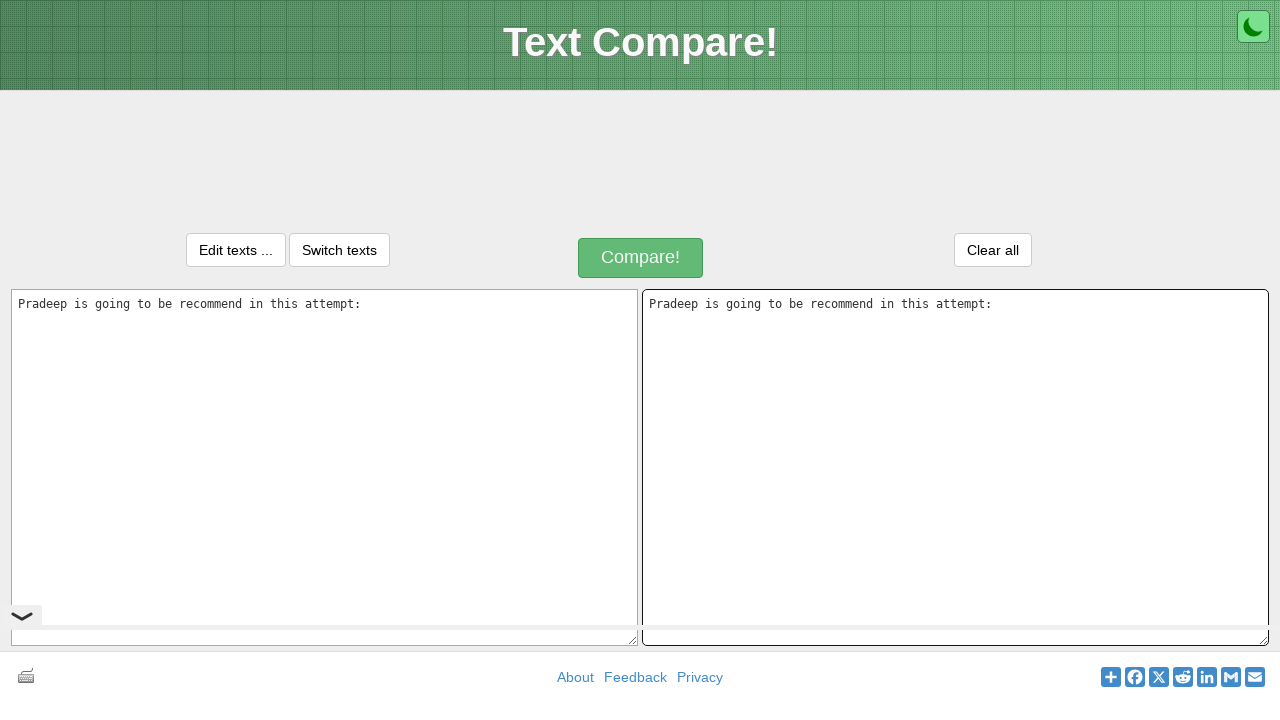

Retrieved value from second input field
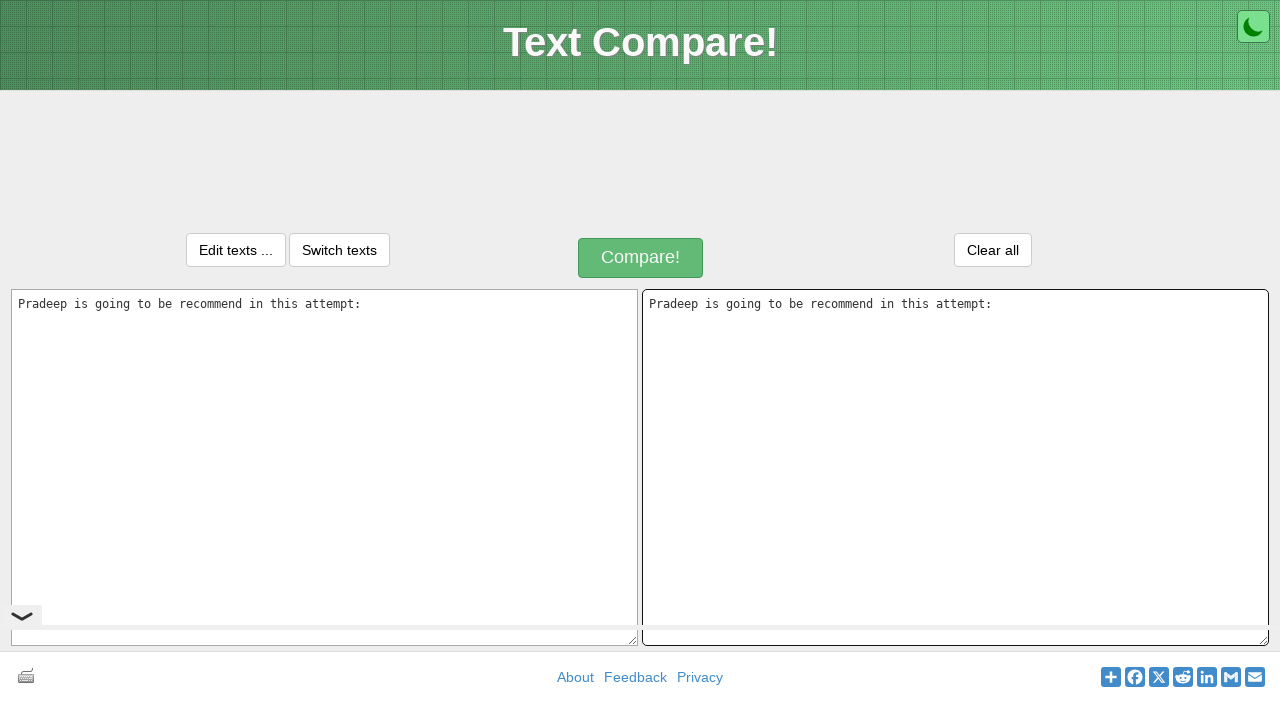

Verified that text in both input fields matches
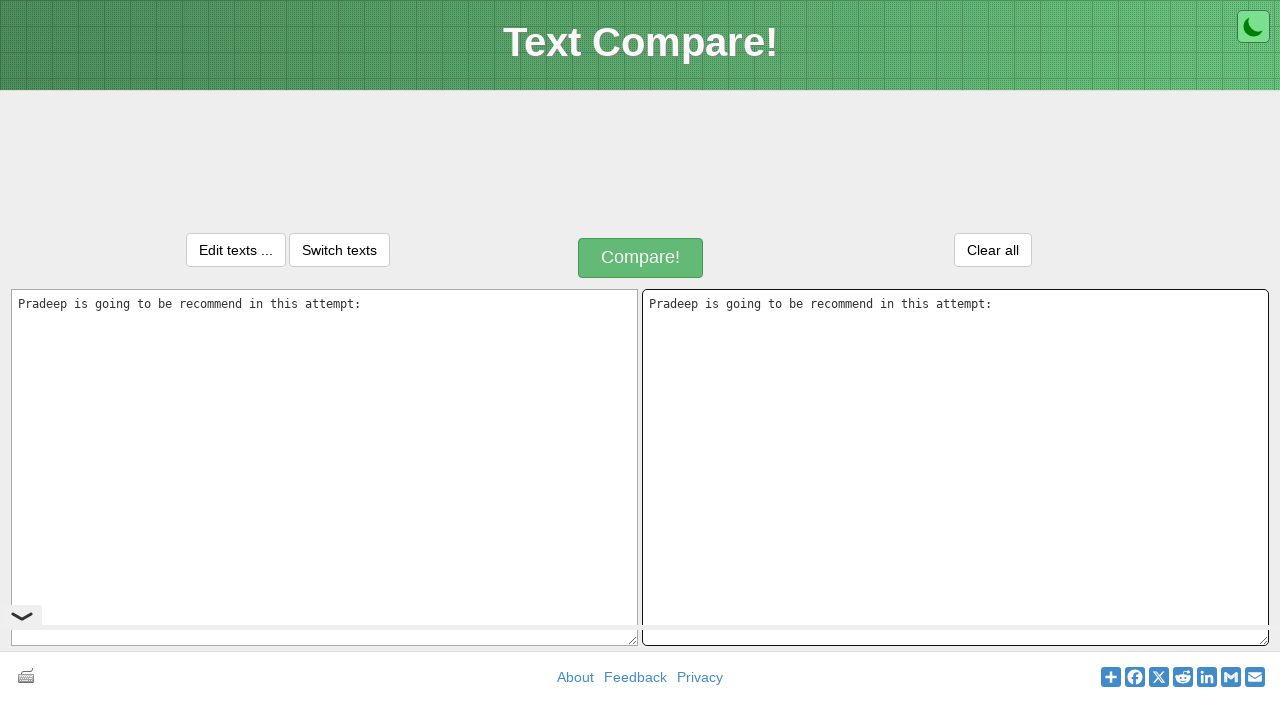

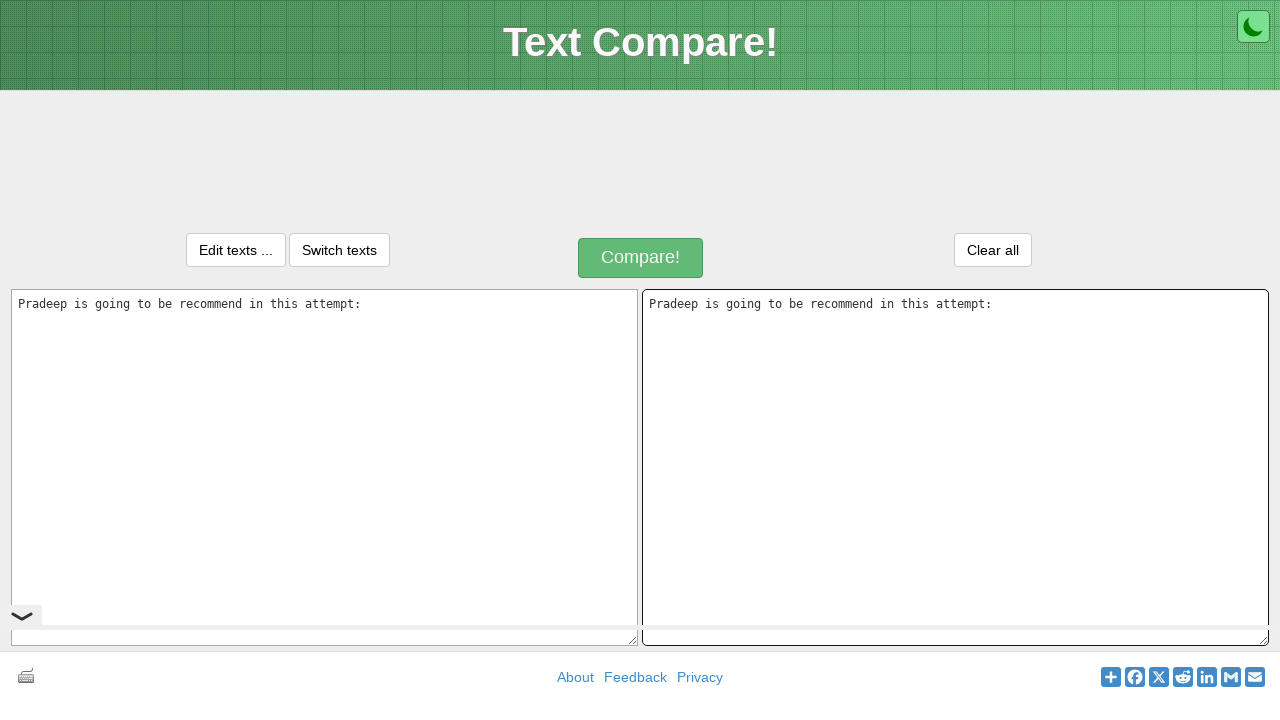